Tests browser window control operations by maximizing the window and then resizing it to a specific dimension (480x800)

Starting URL: https://www.itlearn360.com/

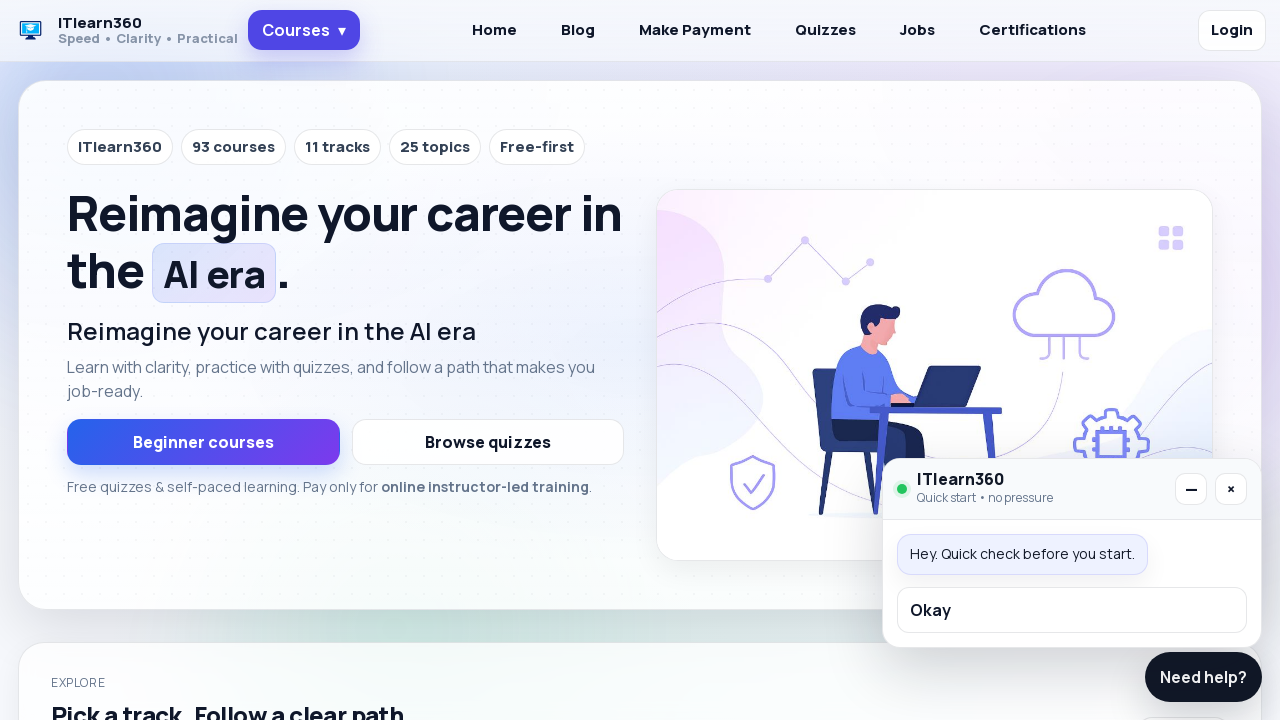

Maximized browser window to 1920x1080
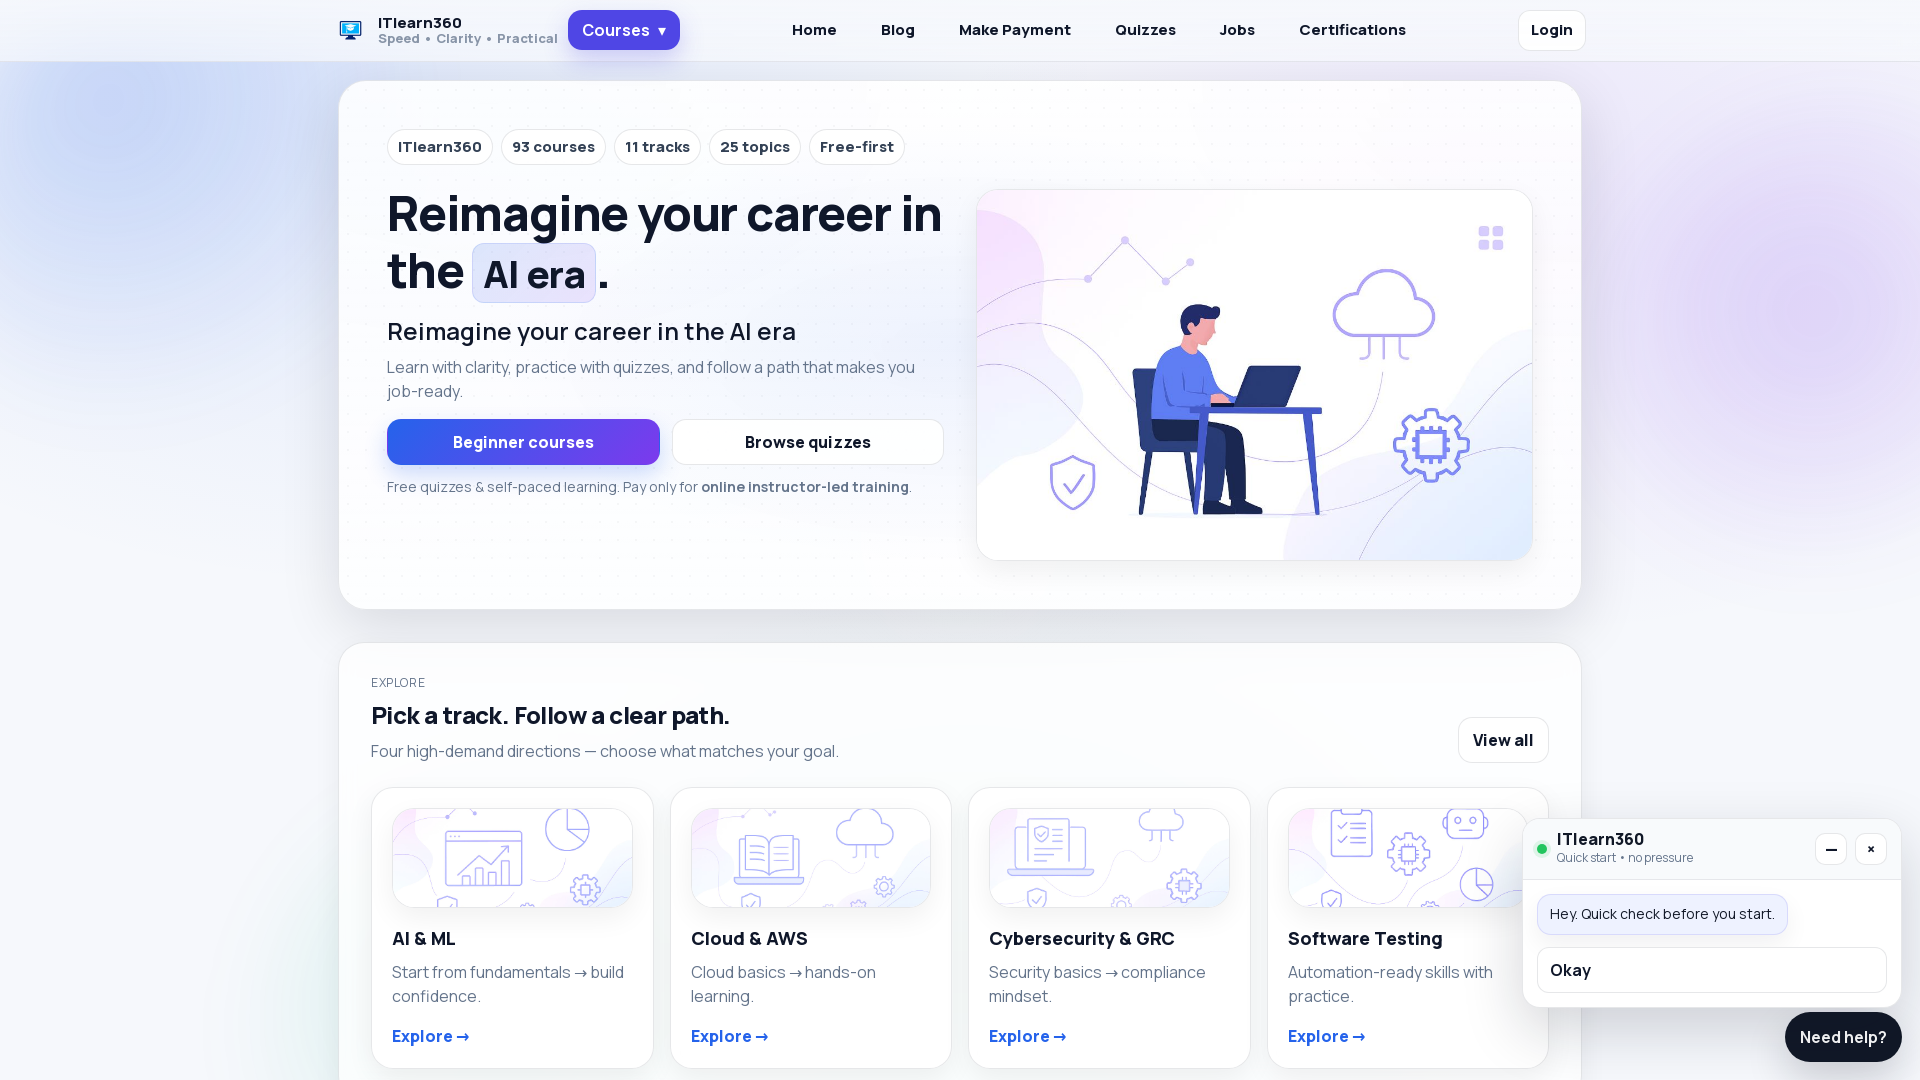

Waited 2 seconds to observe maximized state
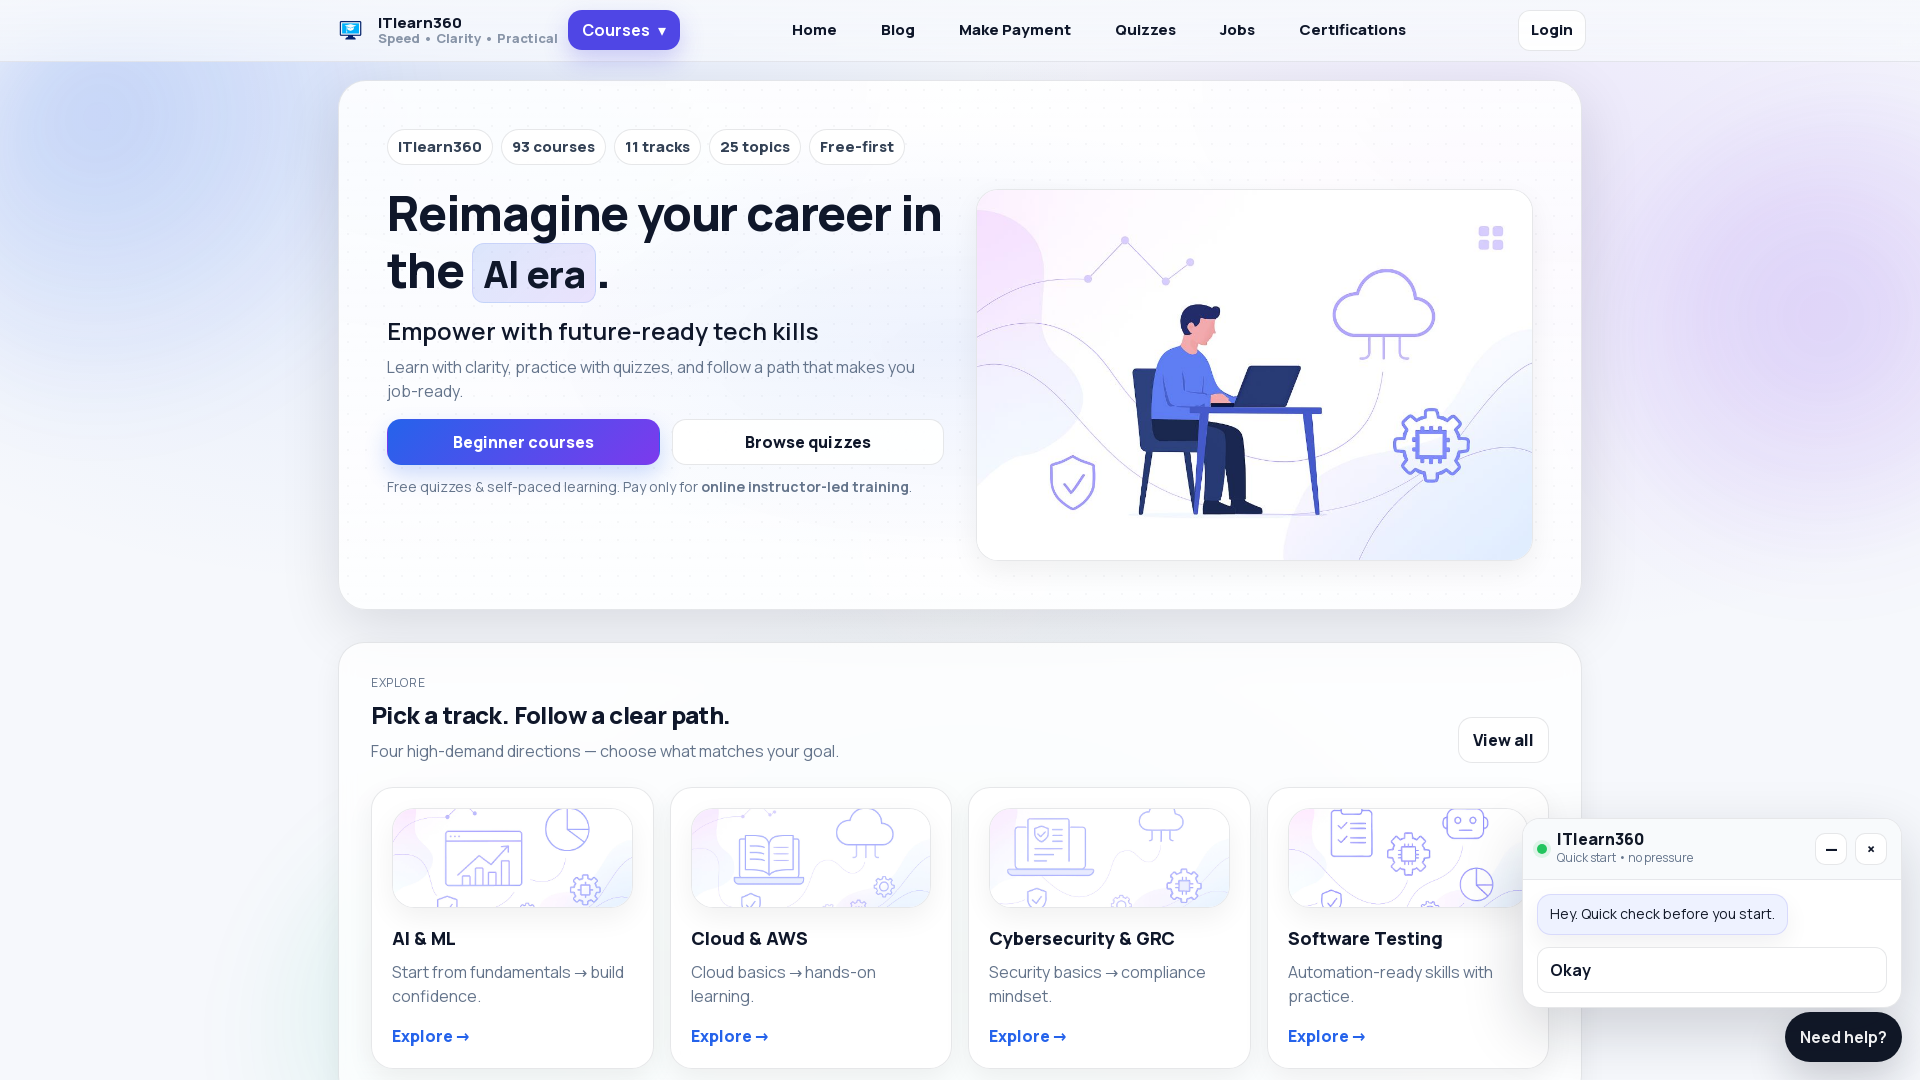

Navigated to https://www.itlearn360.com/
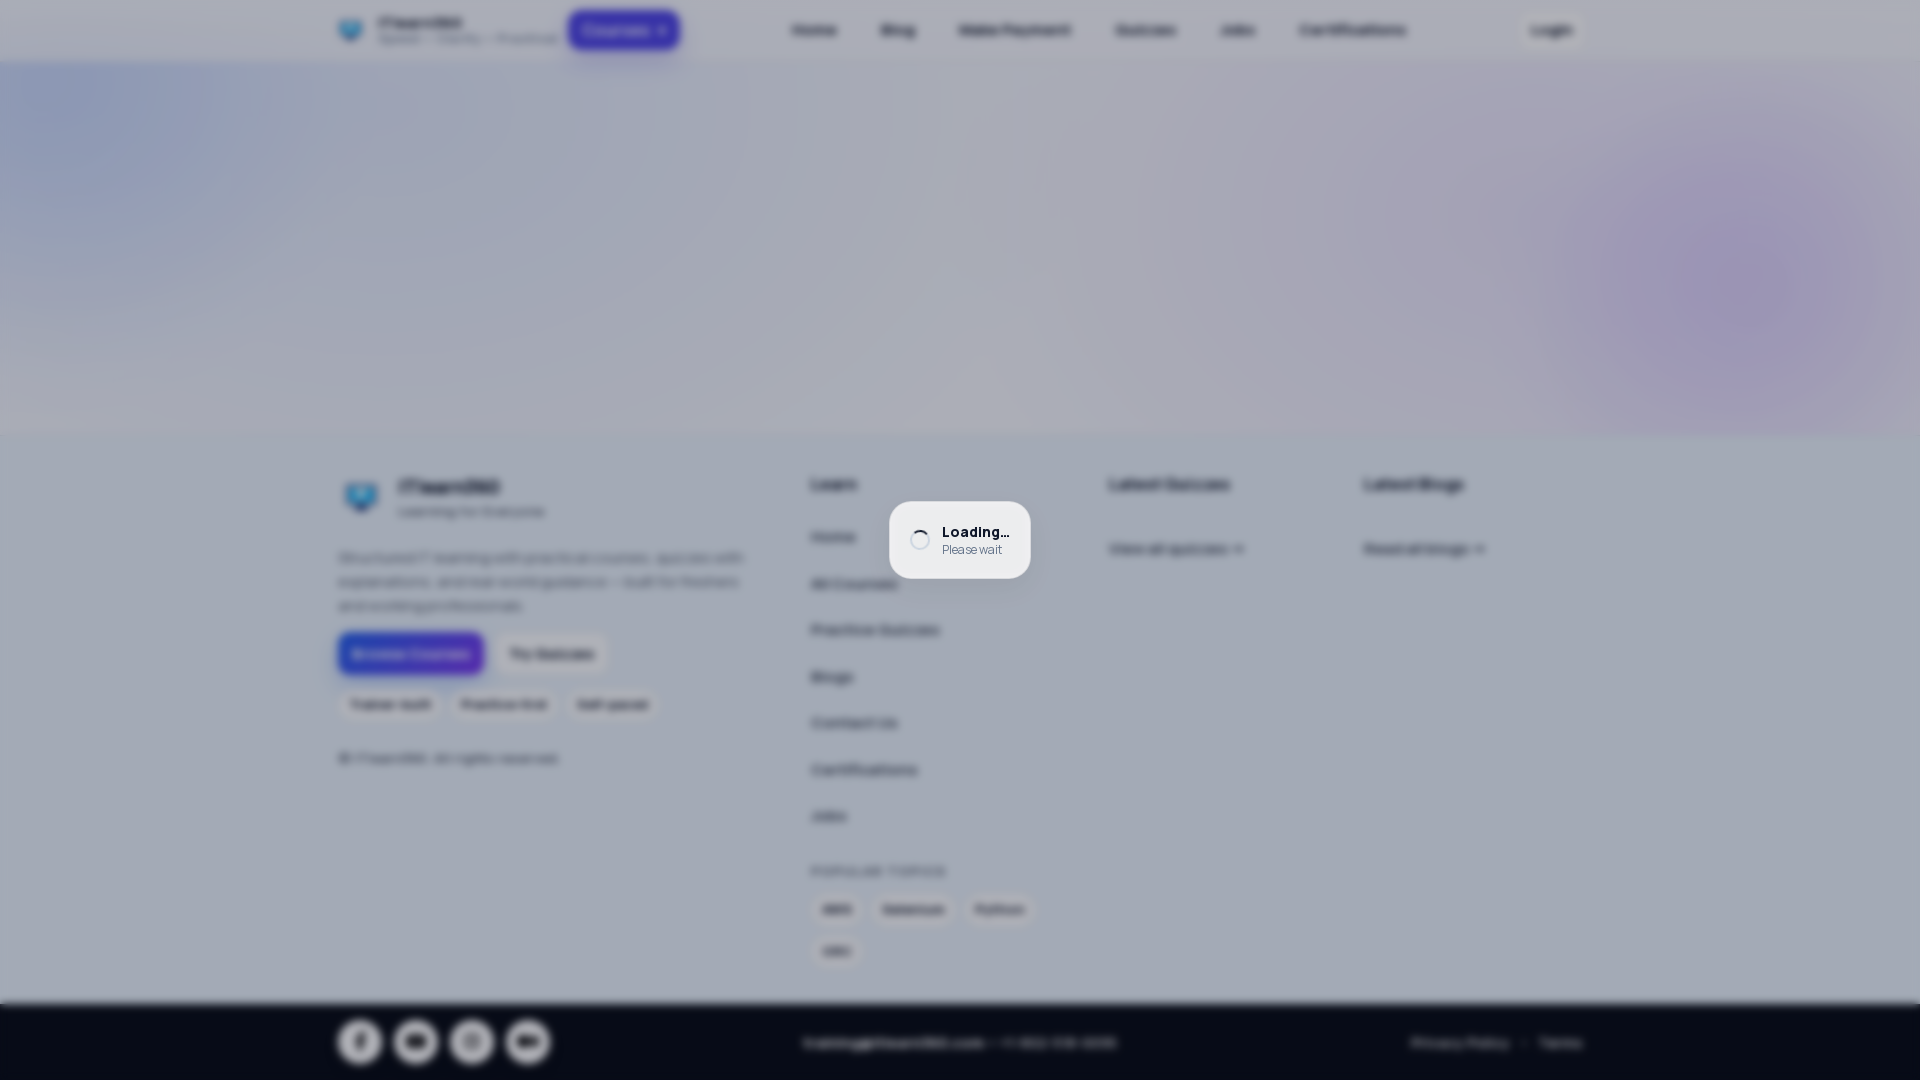

Resized browser window to 480x800
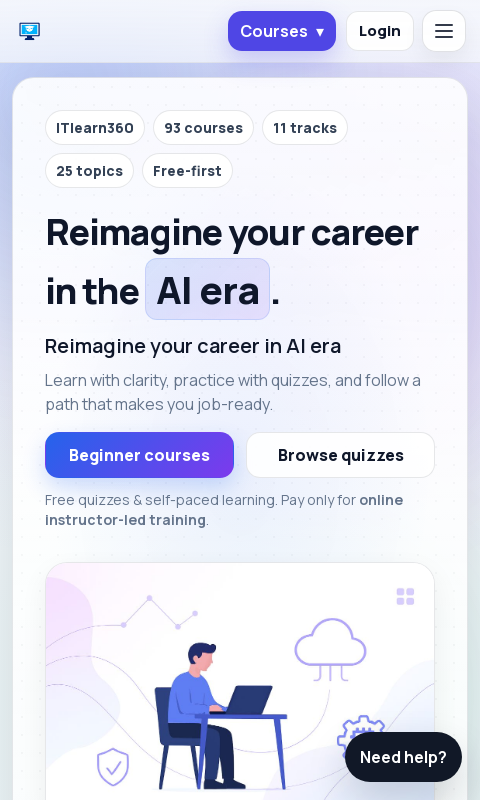

Waited 2 seconds to observe resized state
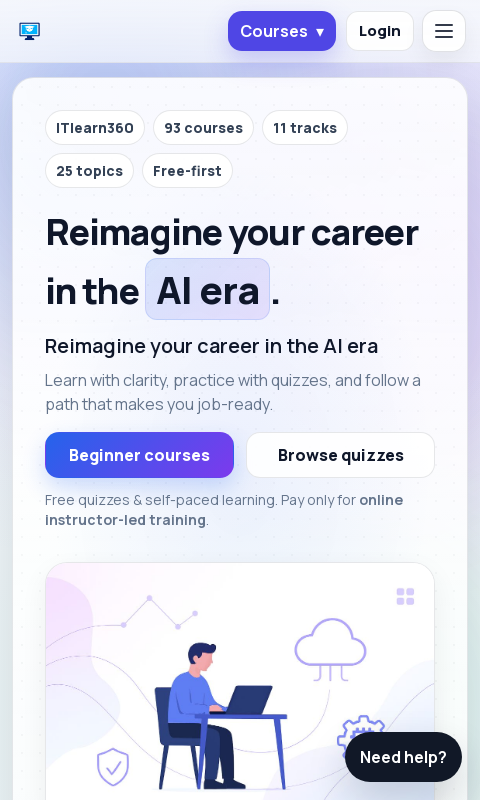

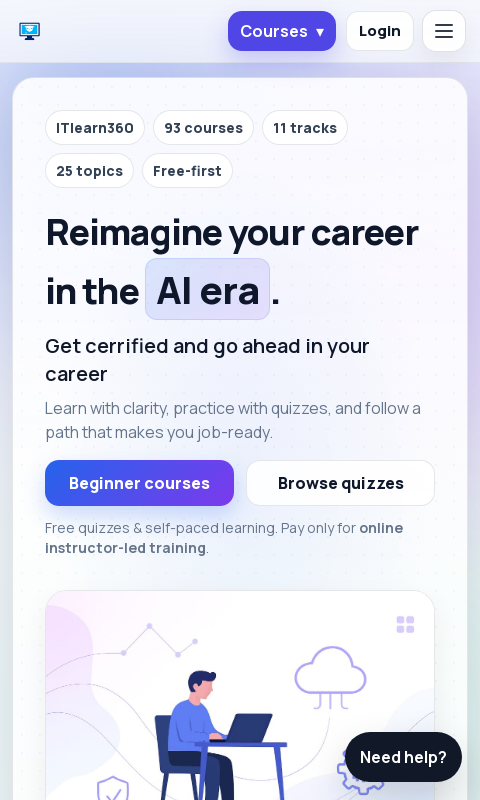